Tests that clicking Clear completed button removes all completed items

Starting URL: https://demo.playwright.dev/todomvc

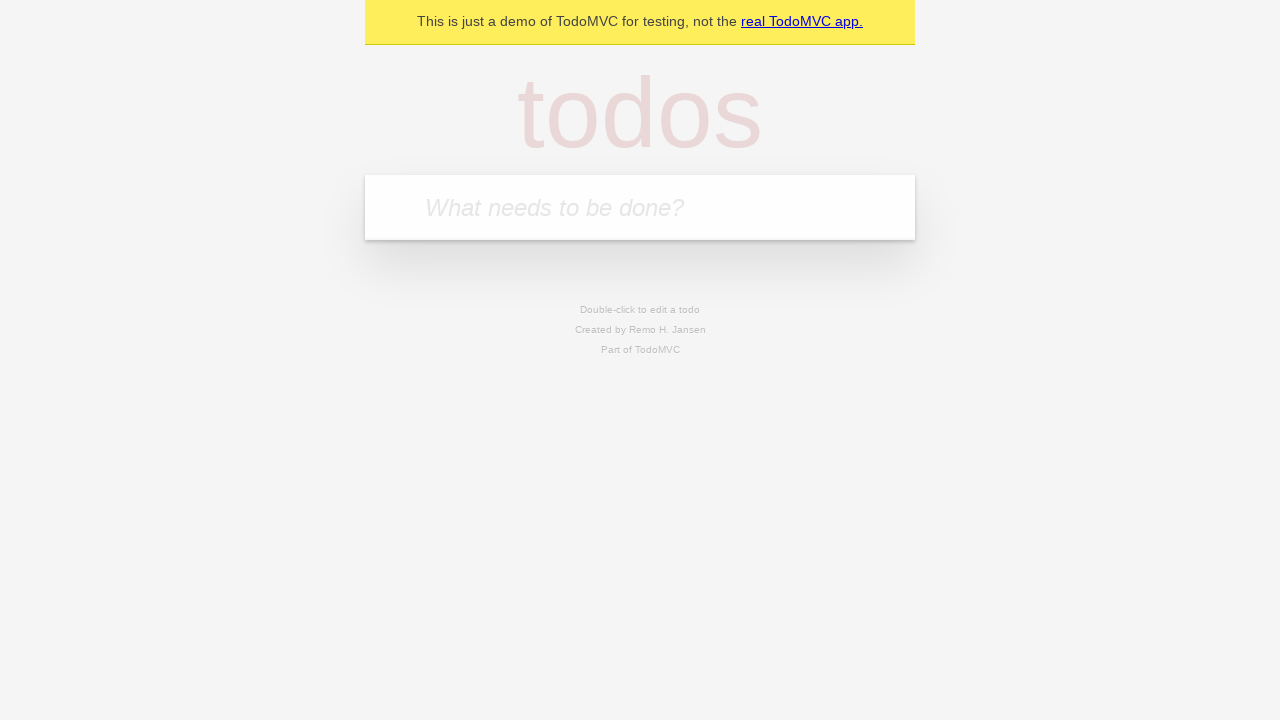

Navigated to TodoMVC demo page
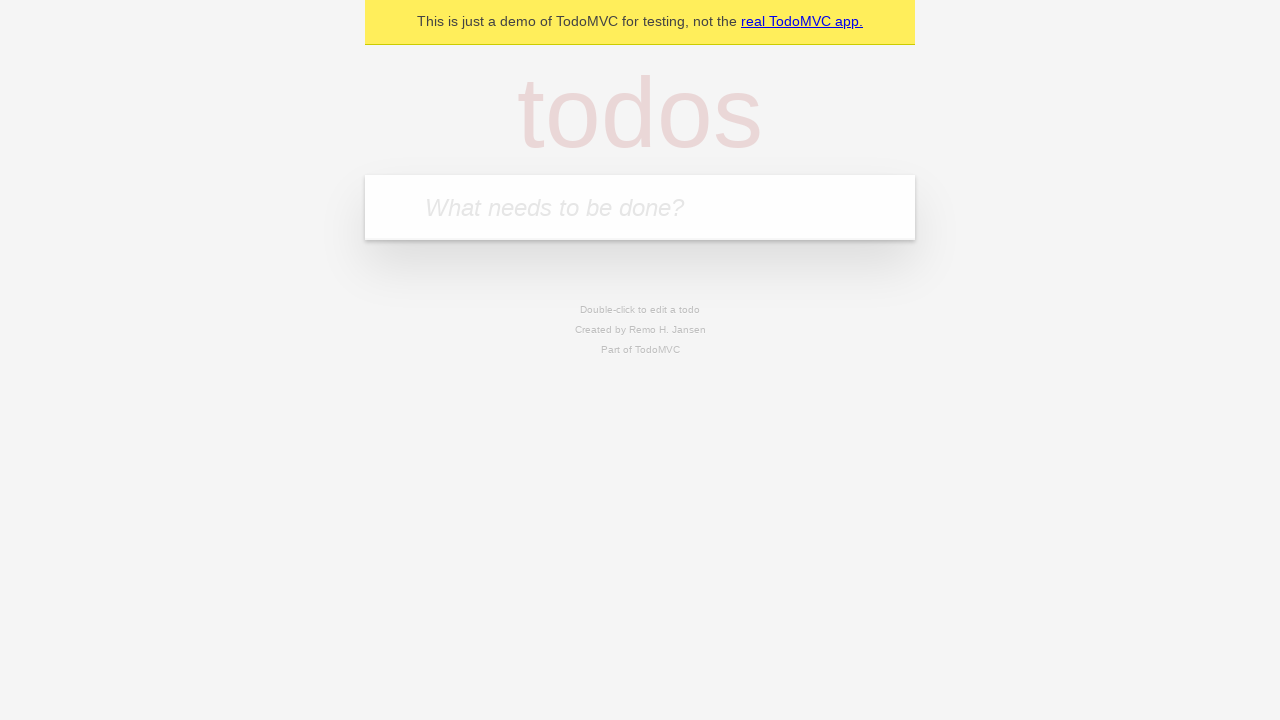

Filled todo input with 'buy some cheese' on internal:attr=[placeholder="What needs to be done?"i]
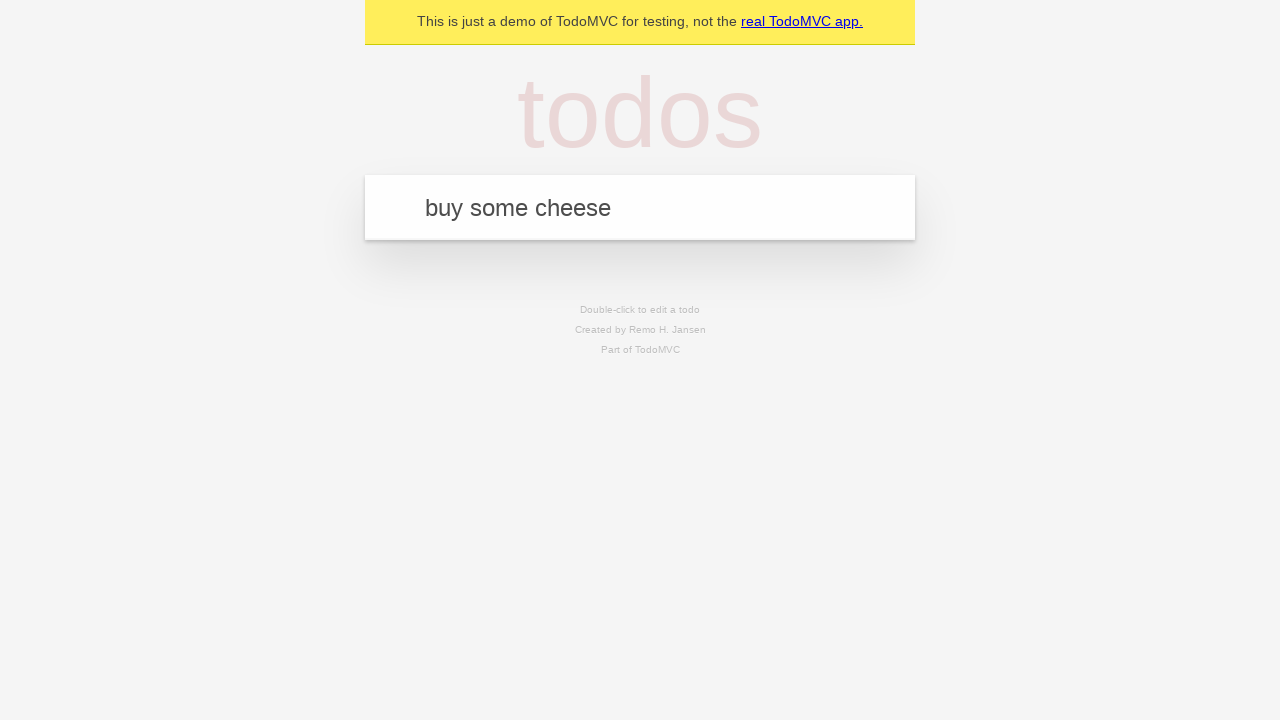

Pressed Enter to create todo 'buy some cheese' on internal:attr=[placeholder="What needs to be done?"i]
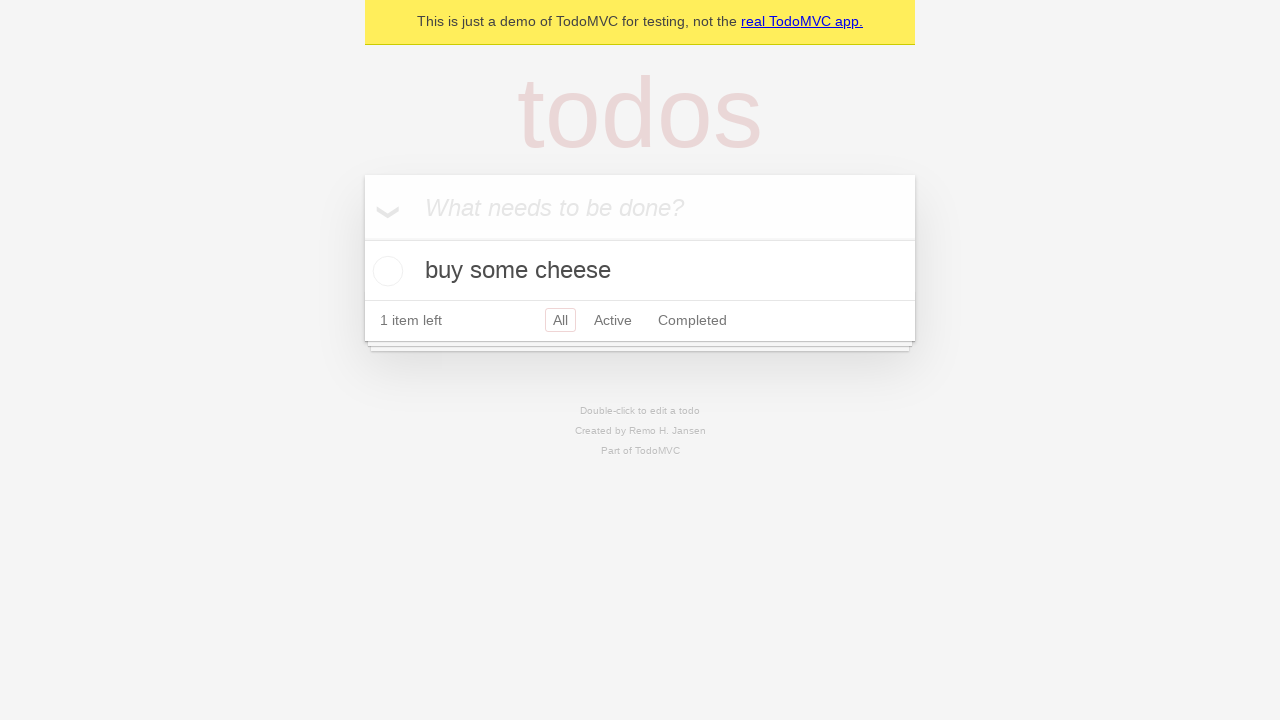

Filled todo input with 'feed the cat' on internal:attr=[placeholder="What needs to be done?"i]
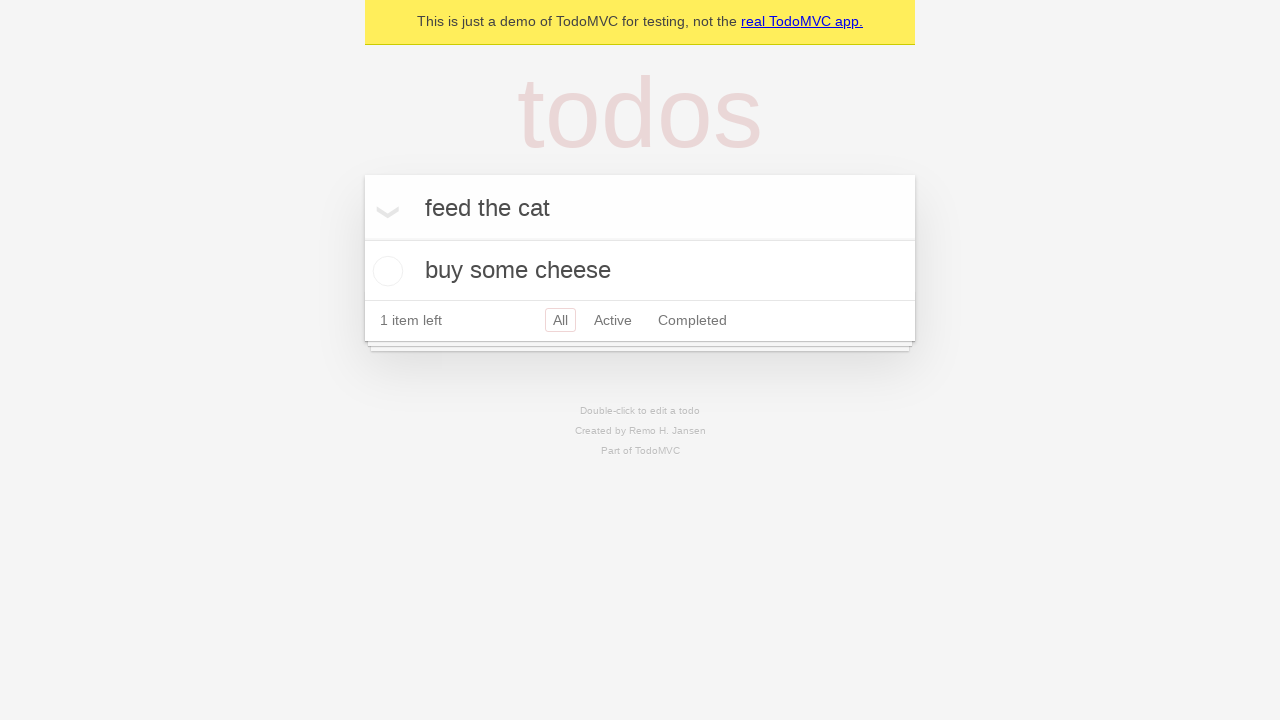

Pressed Enter to create todo 'feed the cat' on internal:attr=[placeholder="What needs to be done?"i]
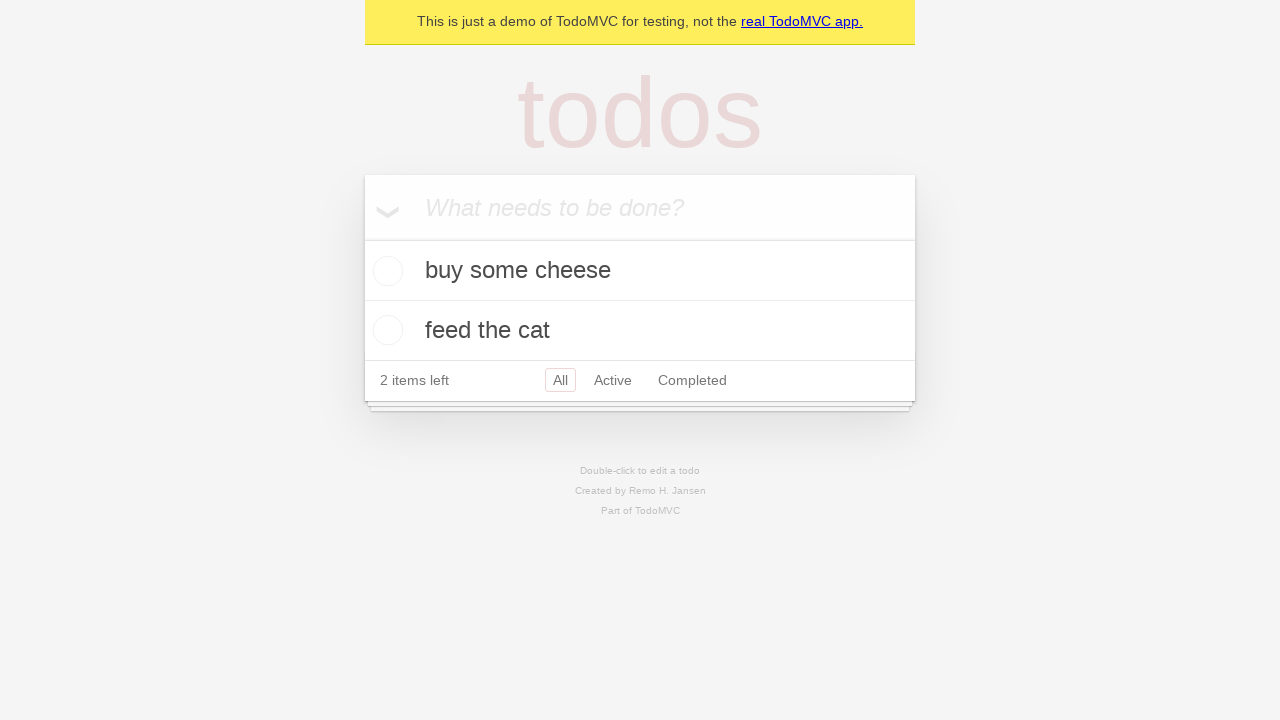

Filled todo input with 'book a doctors appointment' on internal:attr=[placeholder="What needs to be done?"i]
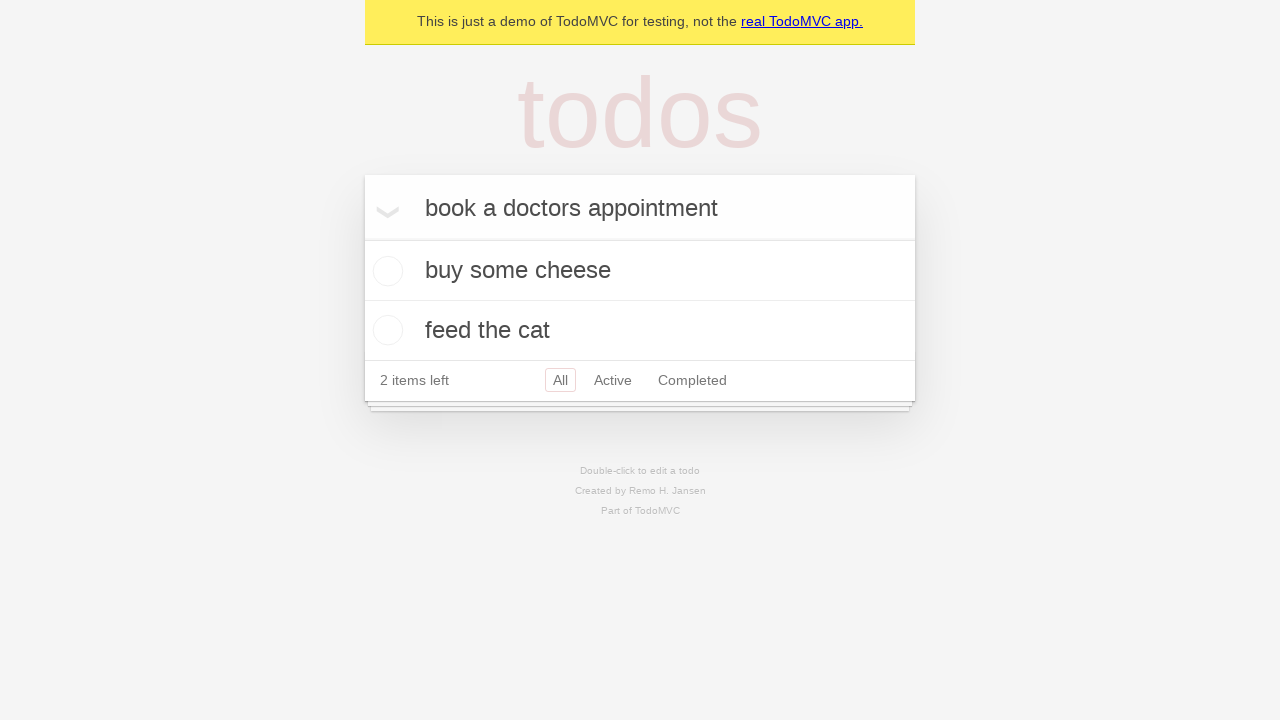

Pressed Enter to create todo 'book a doctors appointment' on internal:attr=[placeholder="What needs to be done?"i]
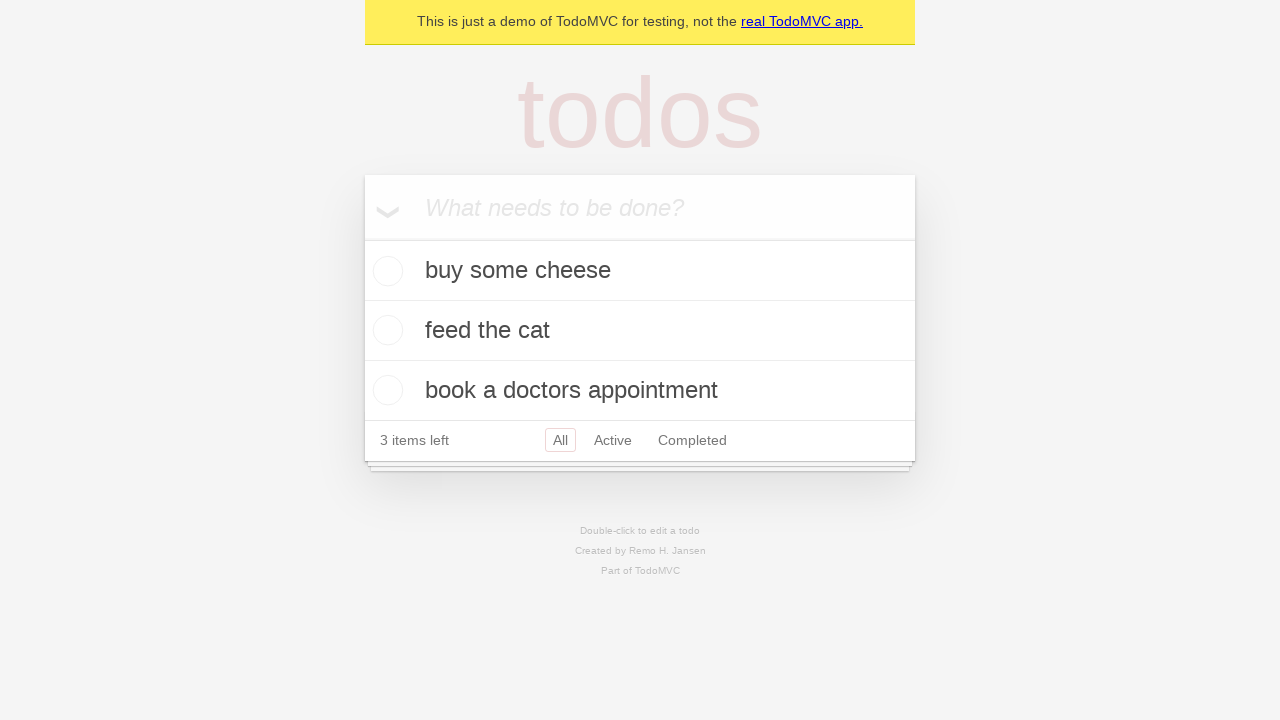

Waited for all 3 todo items to be loaded
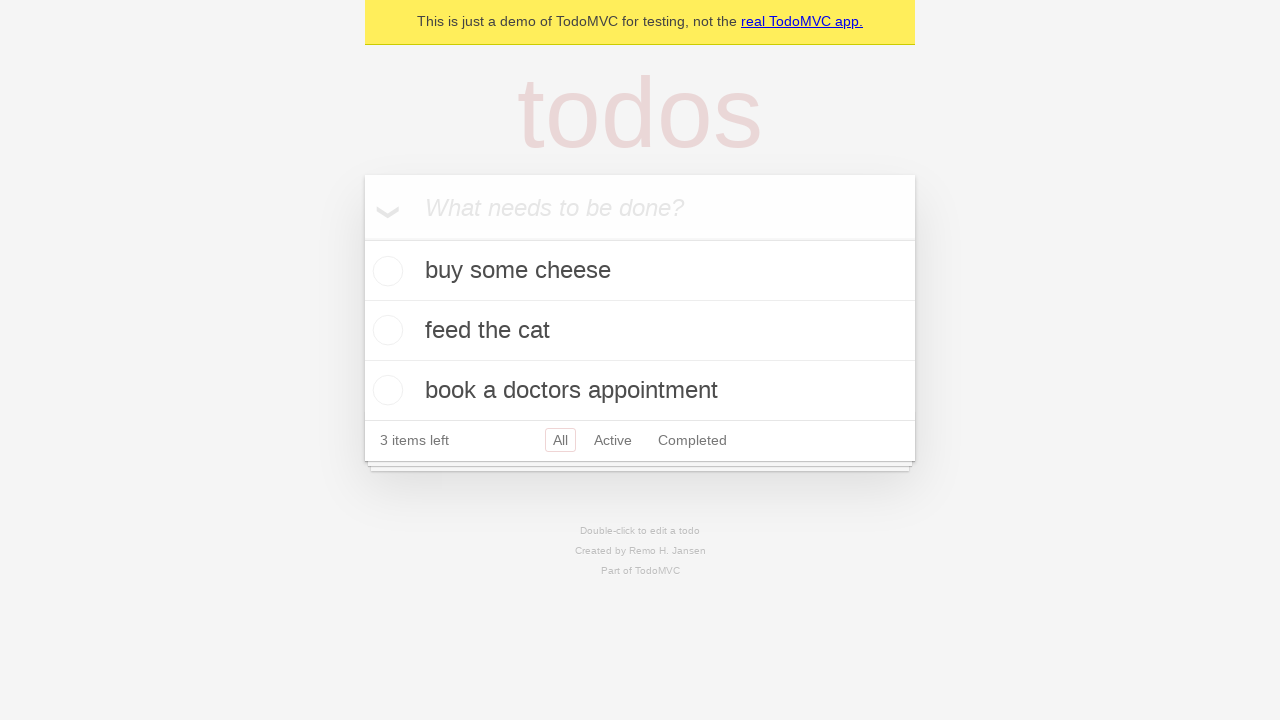

Checked the second todo item (feed the cat) at (385, 330) on internal:testid=[data-testid="todo-item"s] >> nth=1 >> internal:role=checkbox
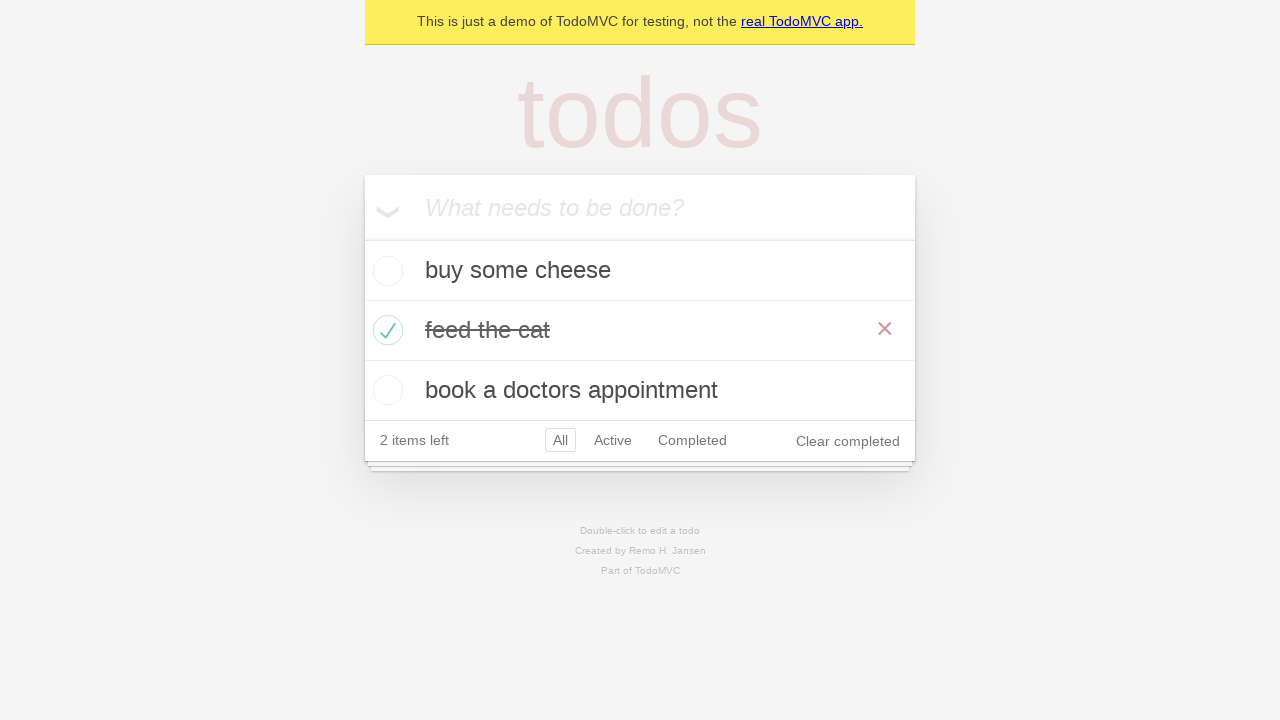

Clicked 'Clear completed' button to remove completed items at (848, 441) on internal:role=button[name="Clear completed"i]
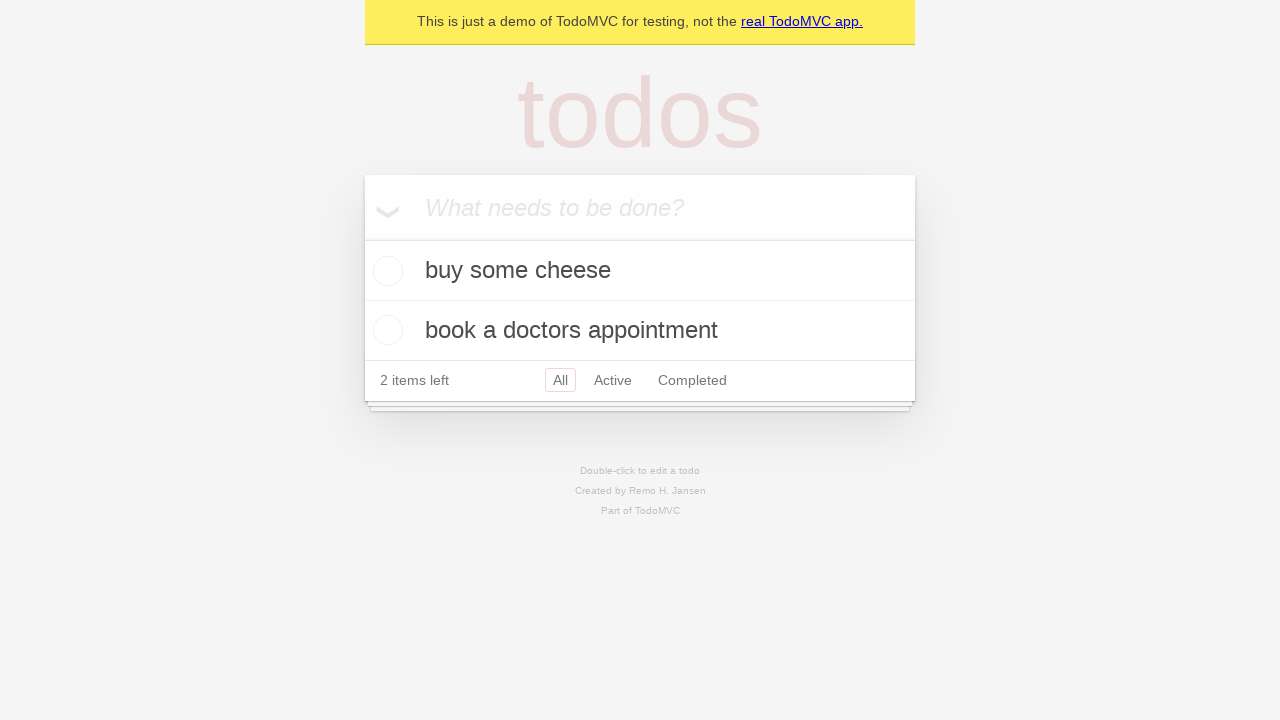

Verified that completed item was removed - 2 items remaining
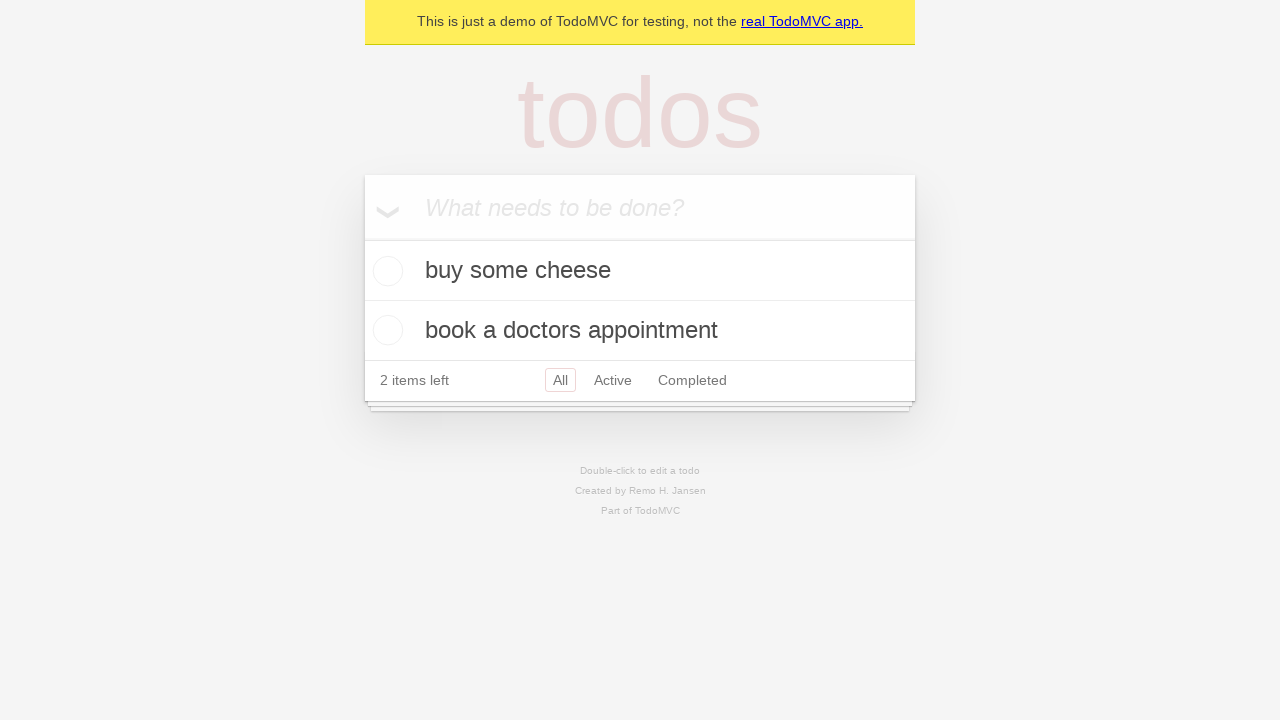

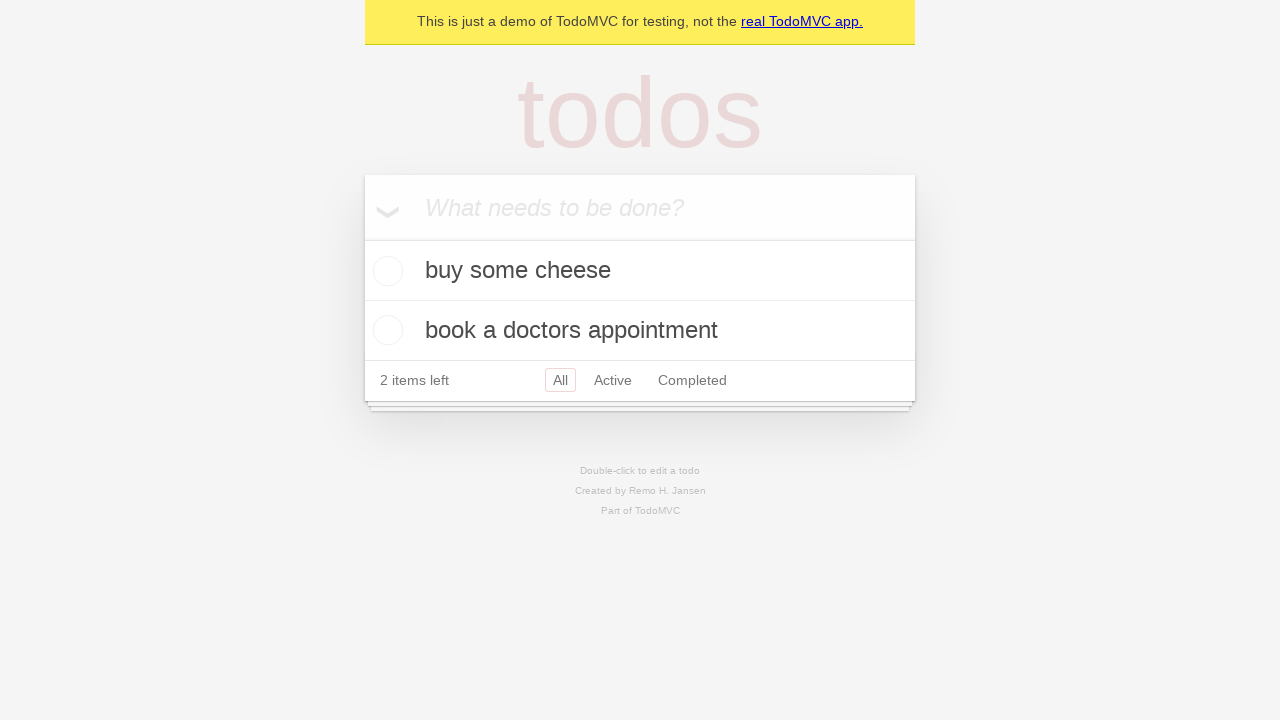